Tests different ways to click a button element using Actions class, demonstrating moveToElement and click operations

Starting URL: http://demoqa.com/buttons

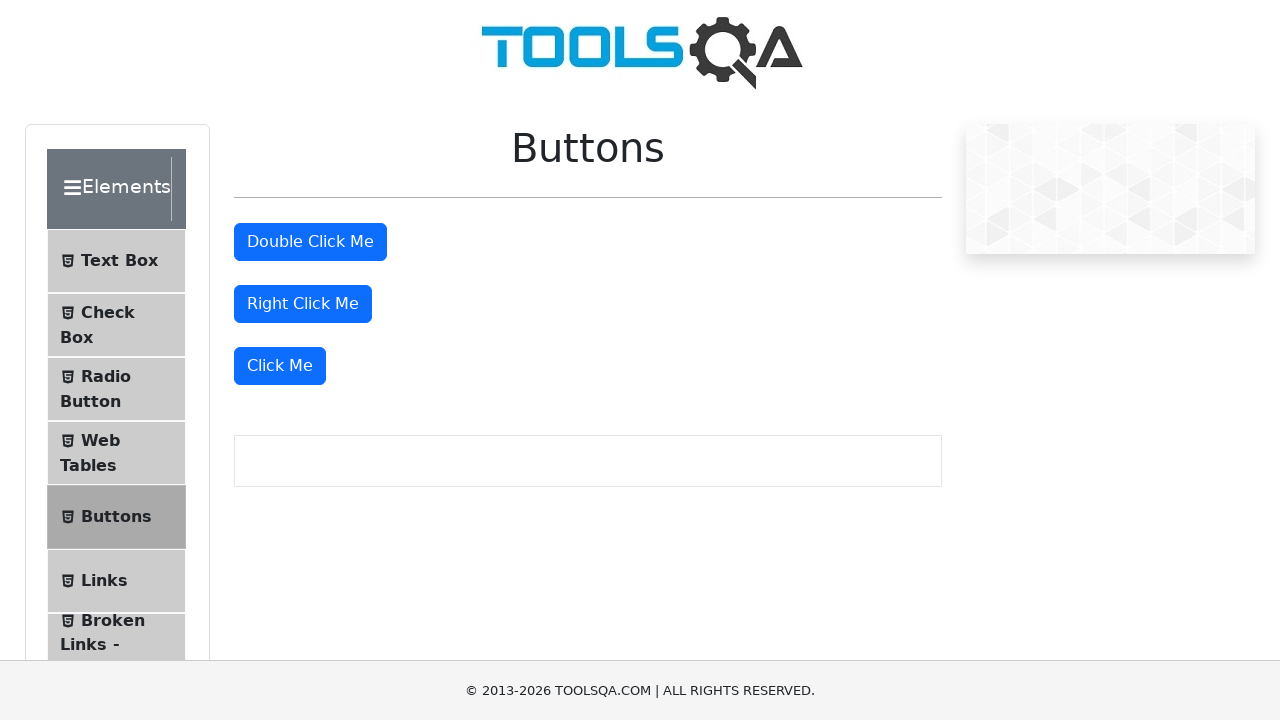

Navigated to http://demoqa.com/buttons
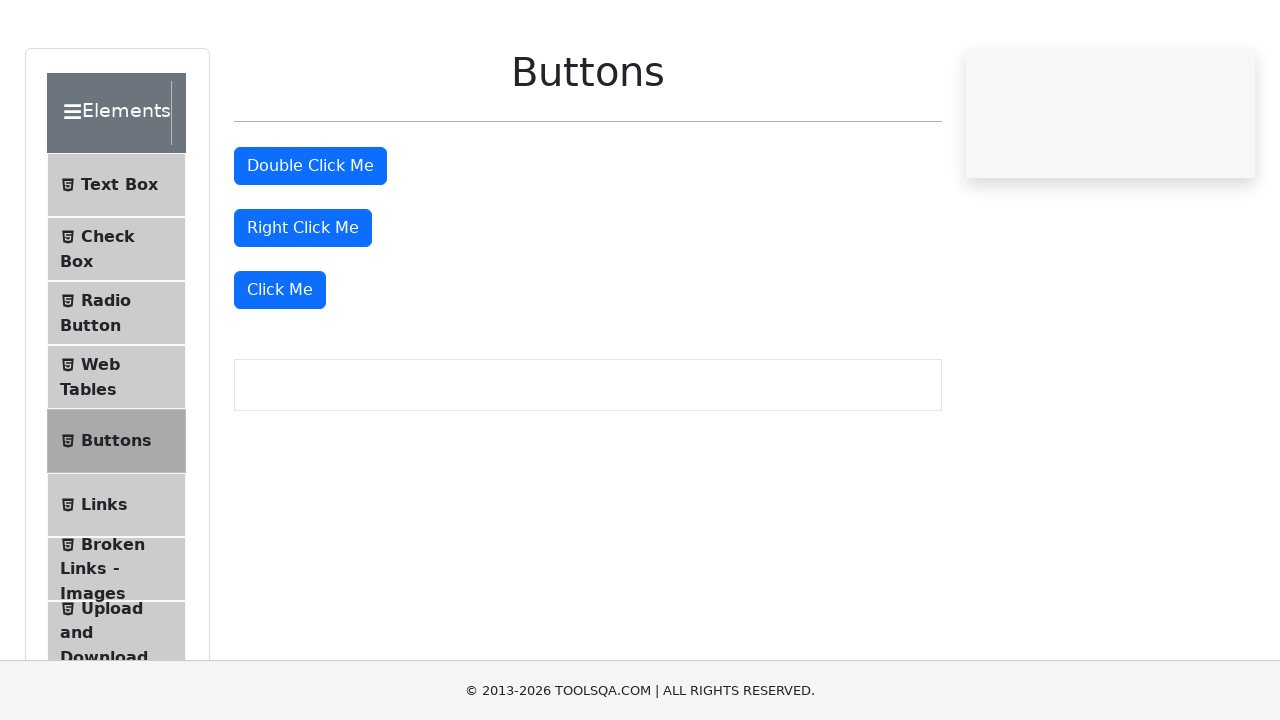

Clicked the 'Click Me' button at (280, 366) on xpath=//button[text()='Click Me']
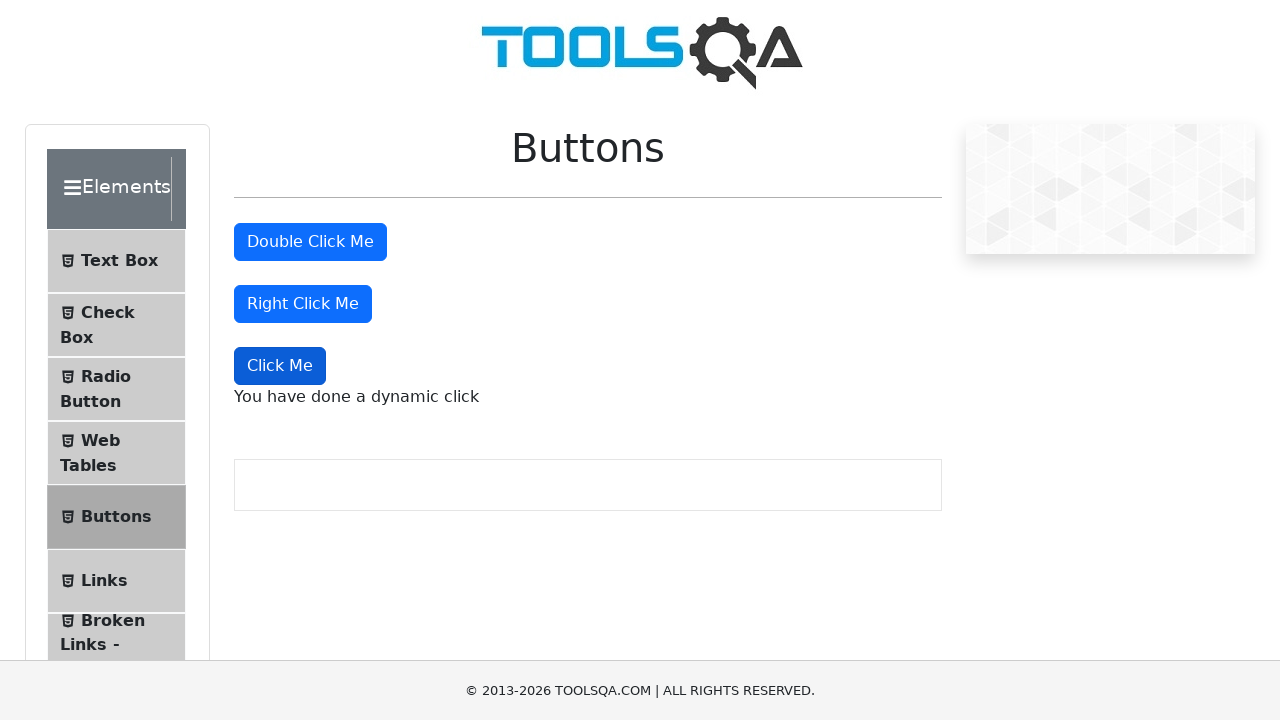

Waited 2 seconds to observe the result
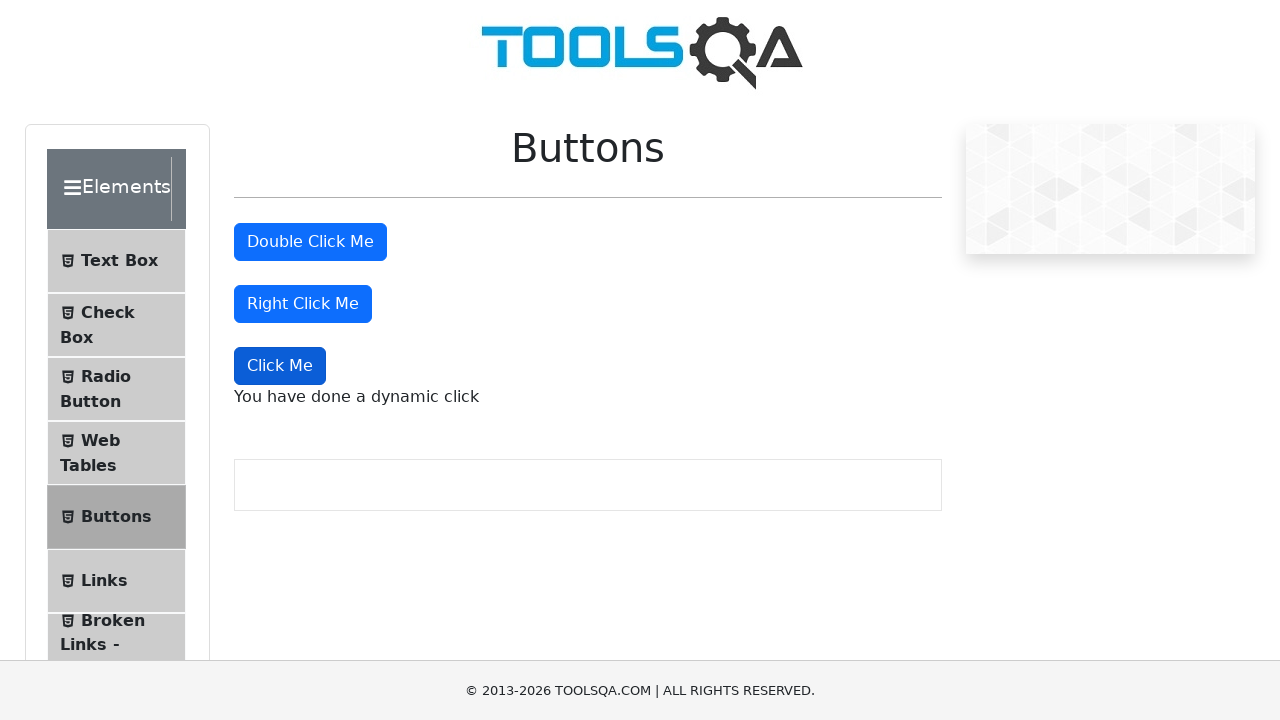

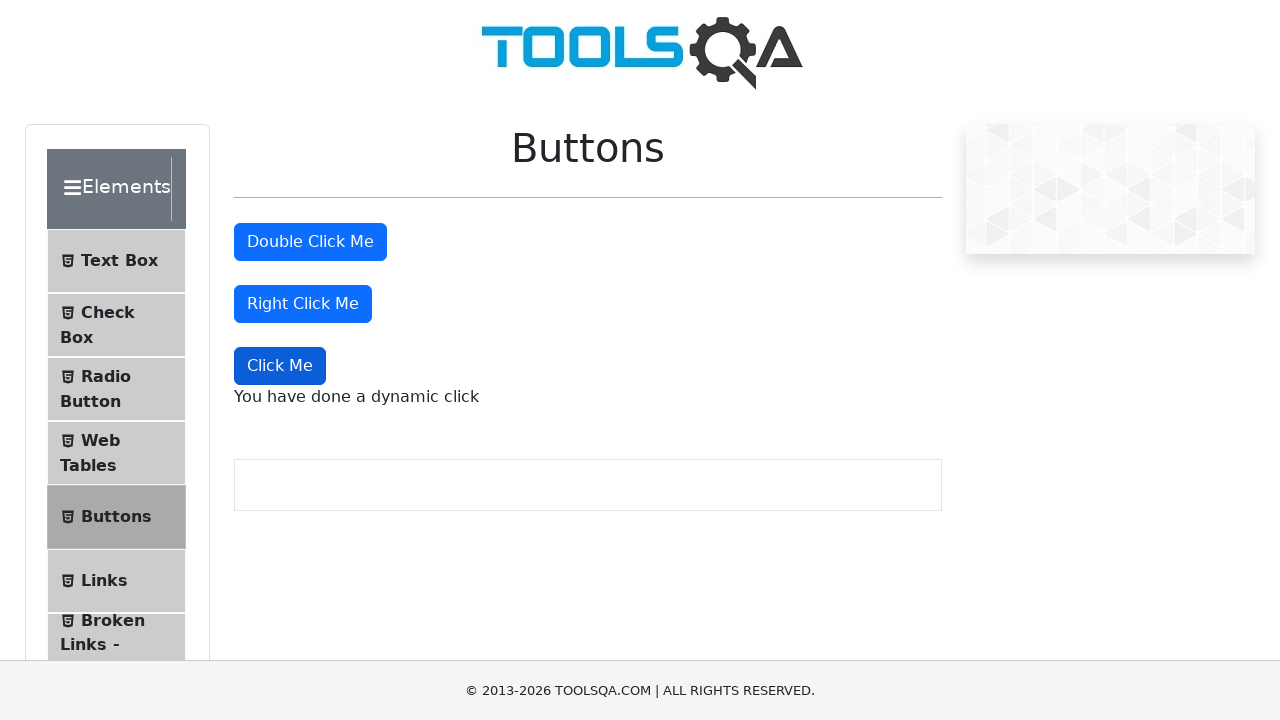